Tests adding a new person to the employee list by clicking Add Person button, filling all form fields (name, surname, job, date of birth, language checkbox, gender, status), and submitting the form.

Starting URL: https://kristinek.github.io/site/tasks/list_of_people

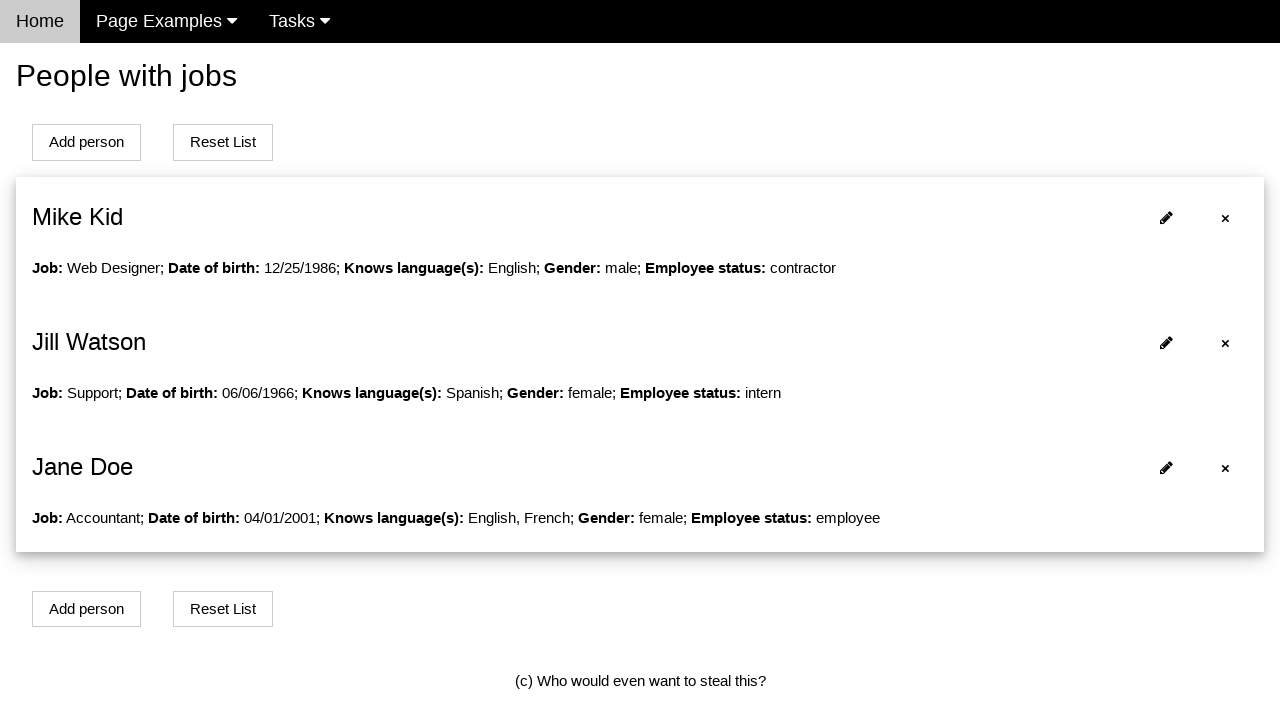

Clicked Add Person button to open the form modal at (86, 142) on button[onclick='openModalForAddPerson()']
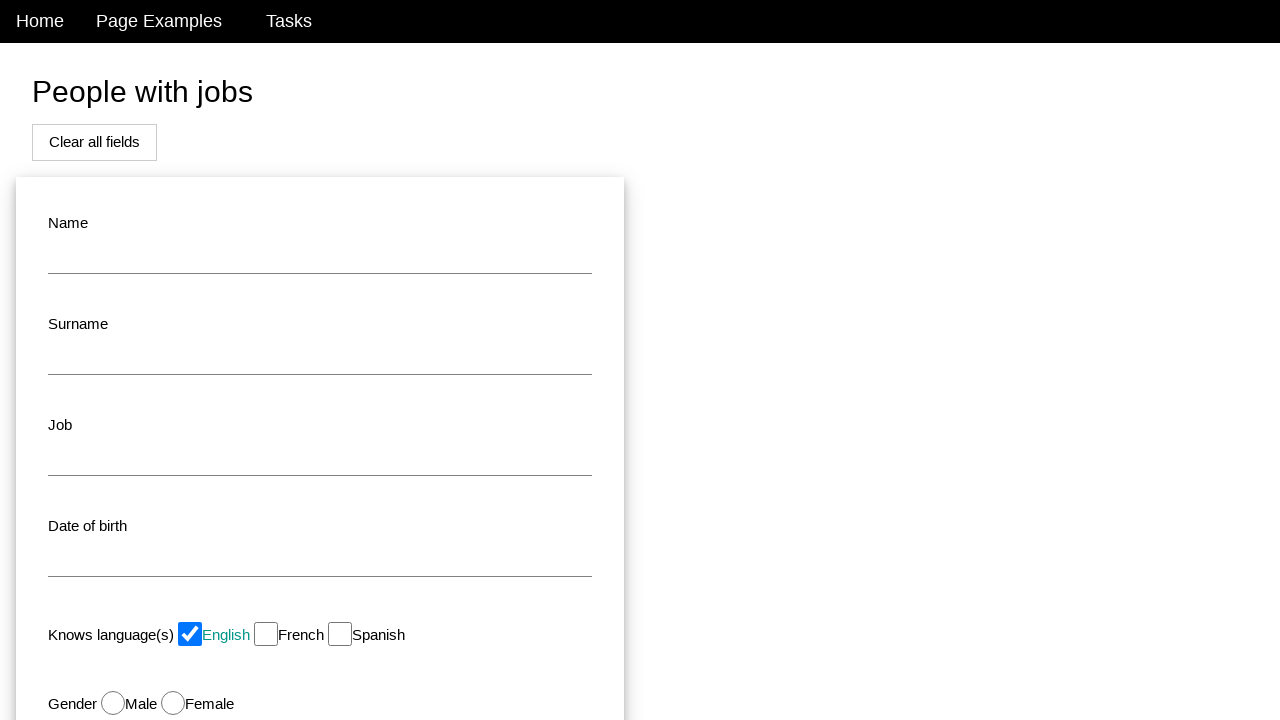

Filled name field with 'John' on #name
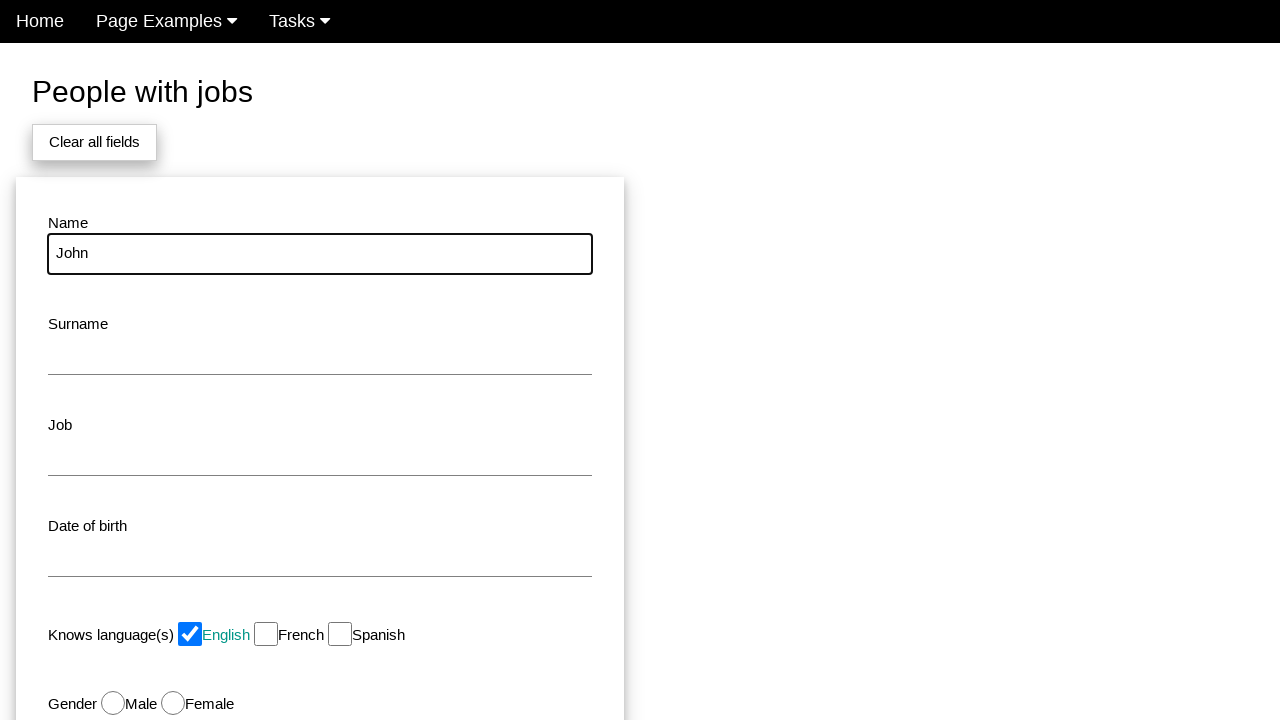

Filled surname field with 'Smith' on #surname
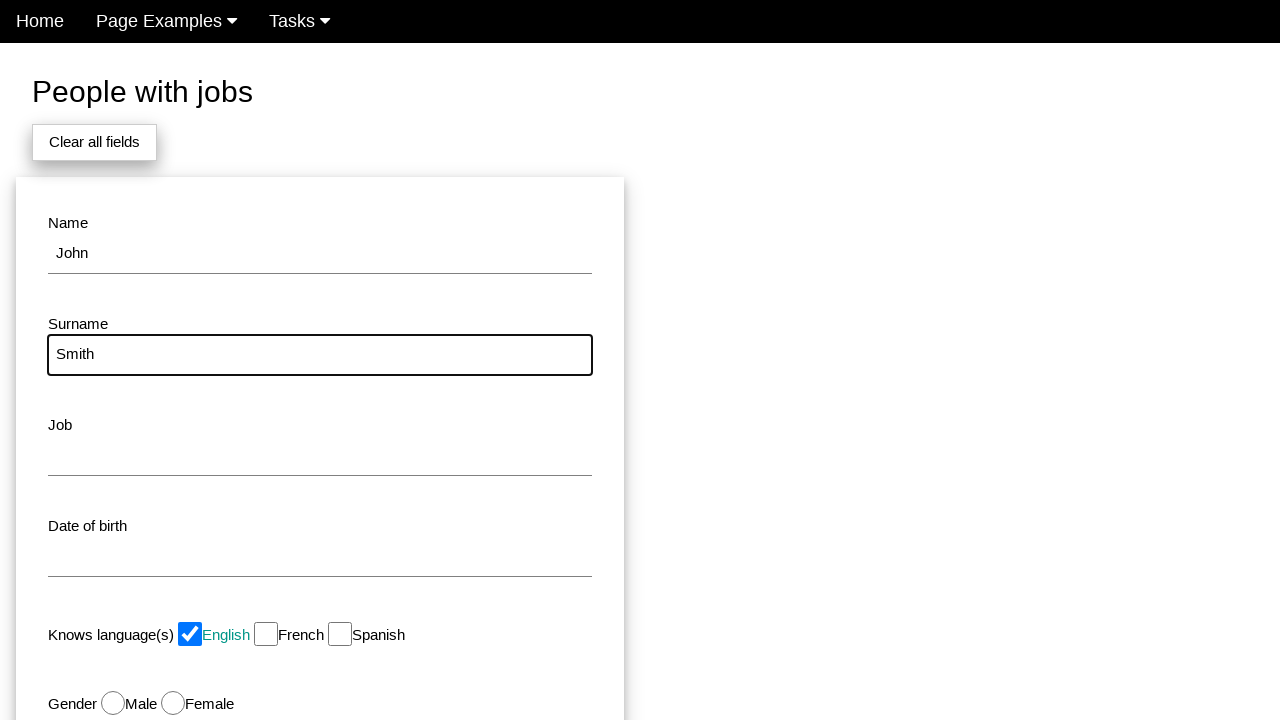

Filled job field with 'Developer' on #job
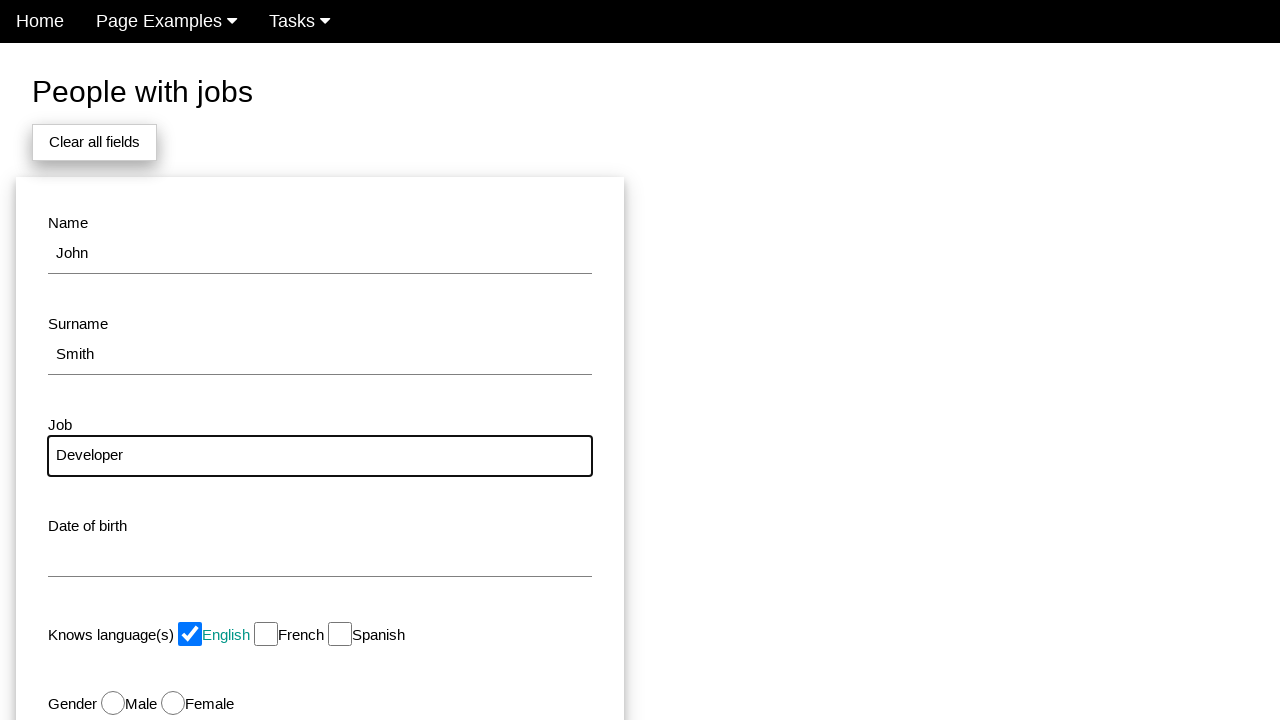

Filled date of birth field with '1990-05-15' on #dob
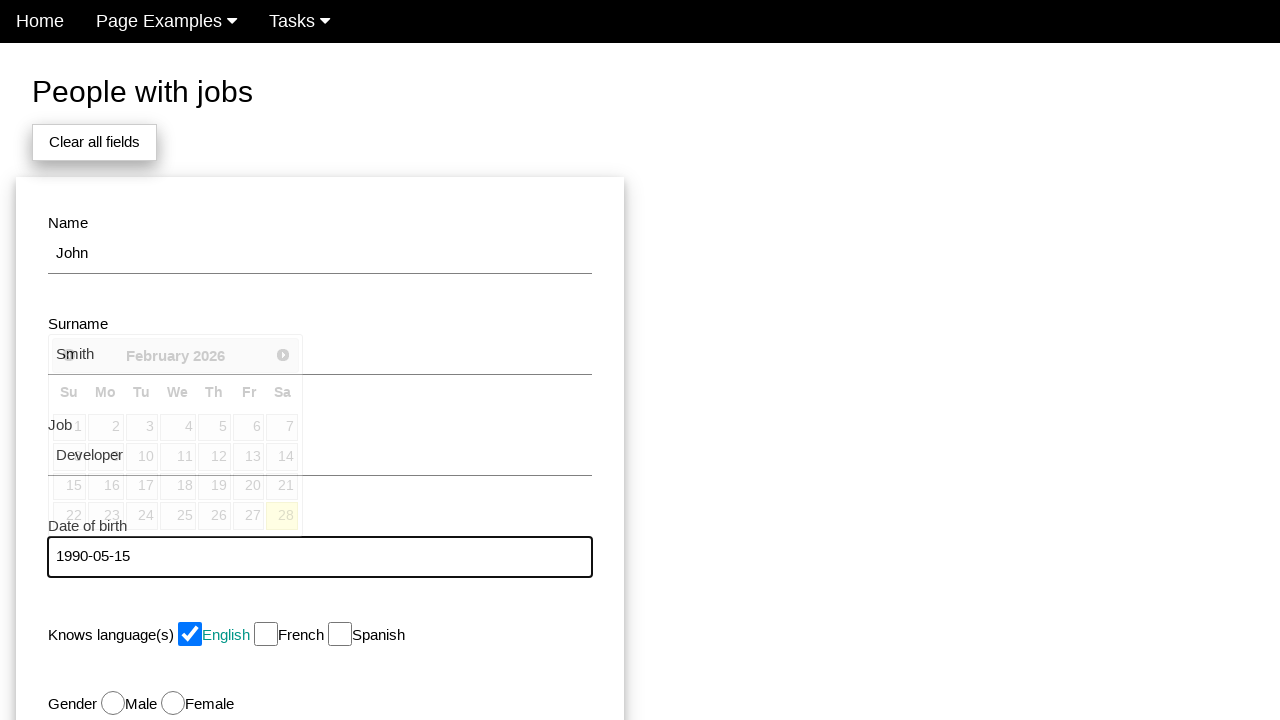

Pressed Tab to move focus from date of birth field
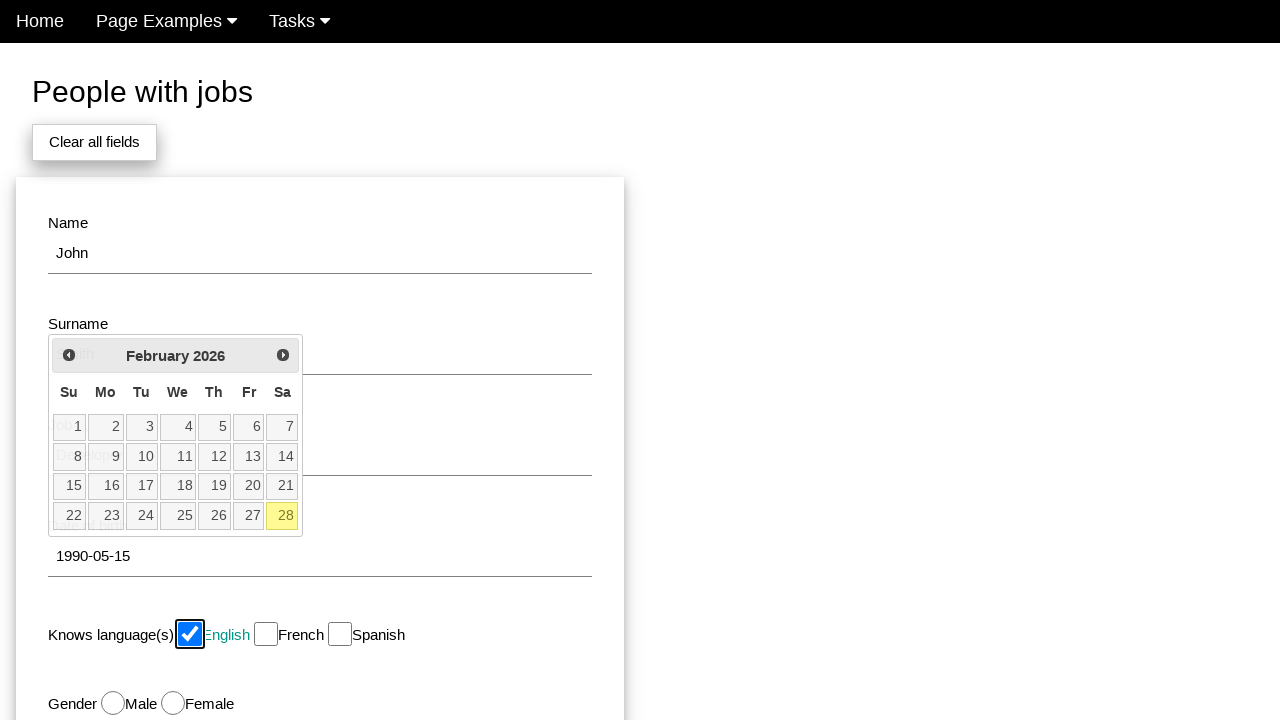

Clicked French language checkbox to select it at (266, 634) on #french
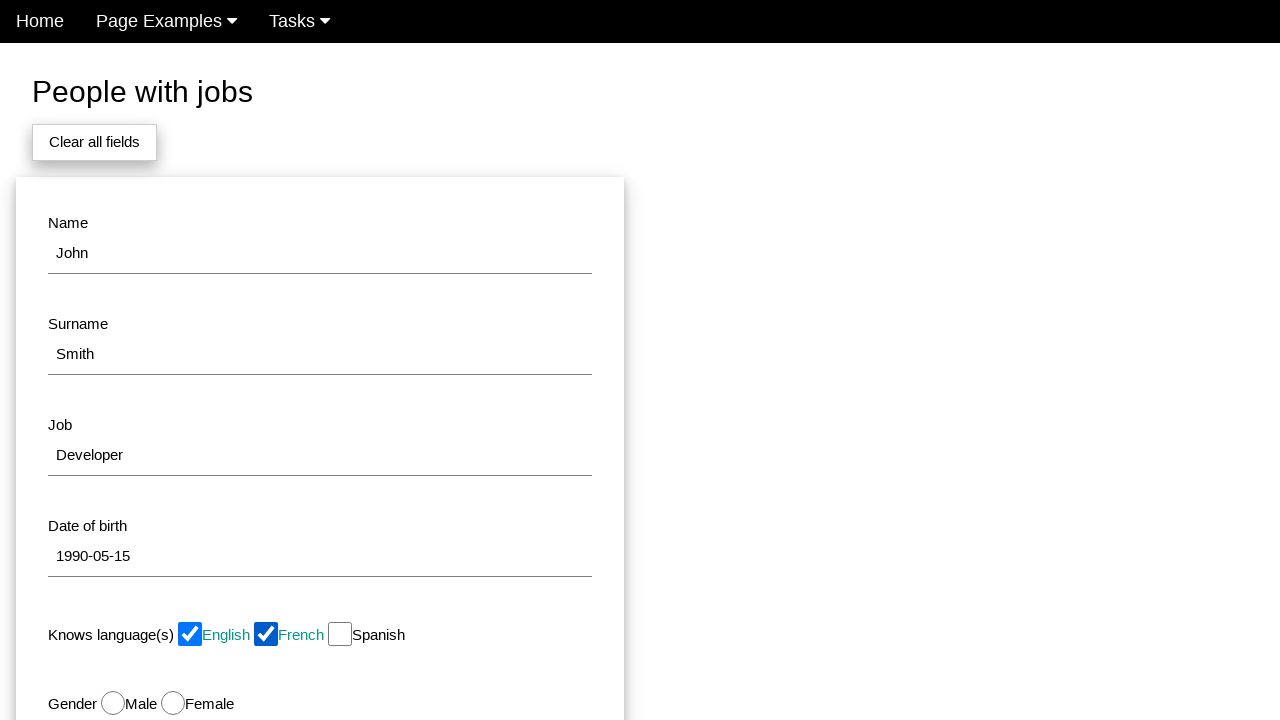

Selected male gender option at (113, 703) on #male
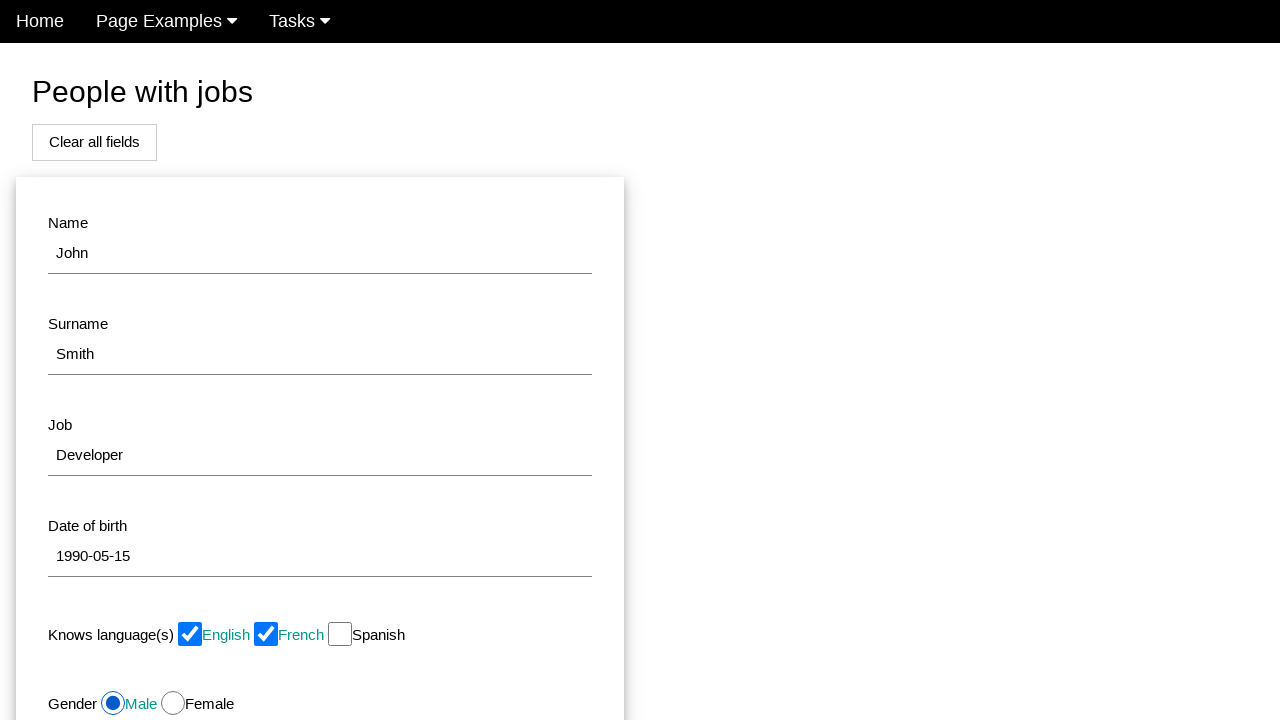

Selected 'Intern' from employee status dropdown on #status
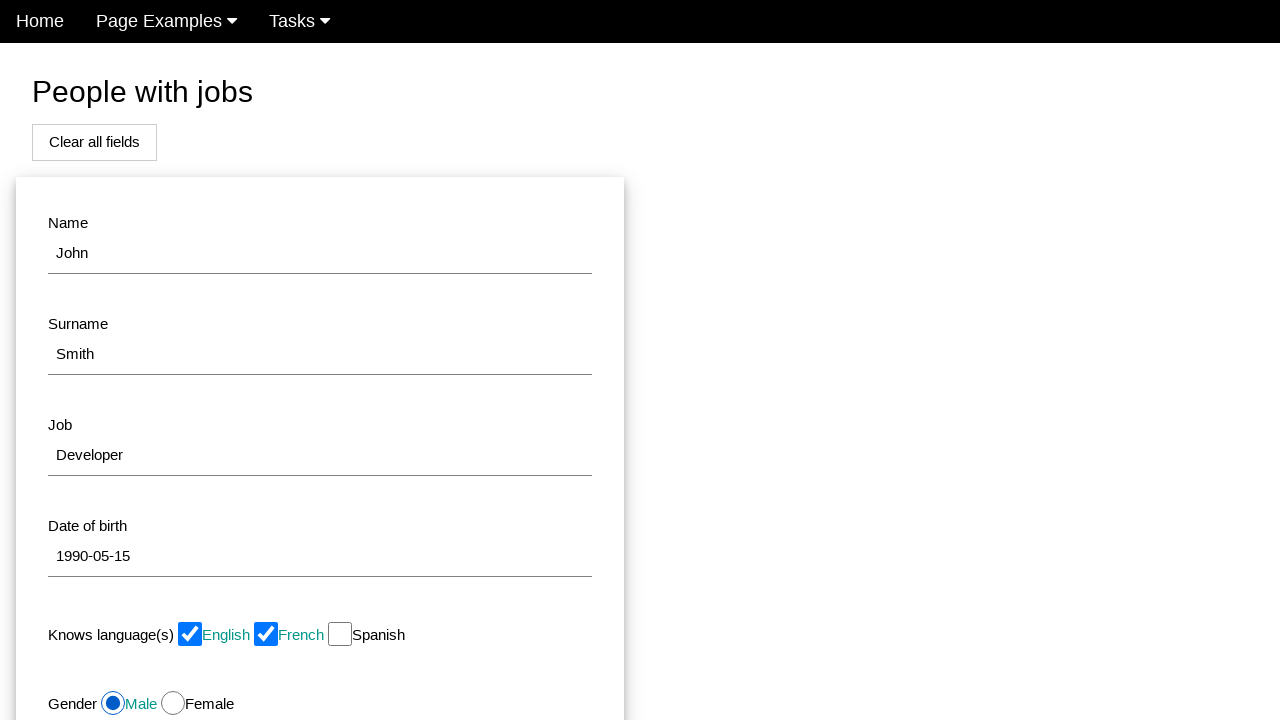

Clicked Add button to submit the new person form at (178, 510) on button[onclick='addPersonToList()']
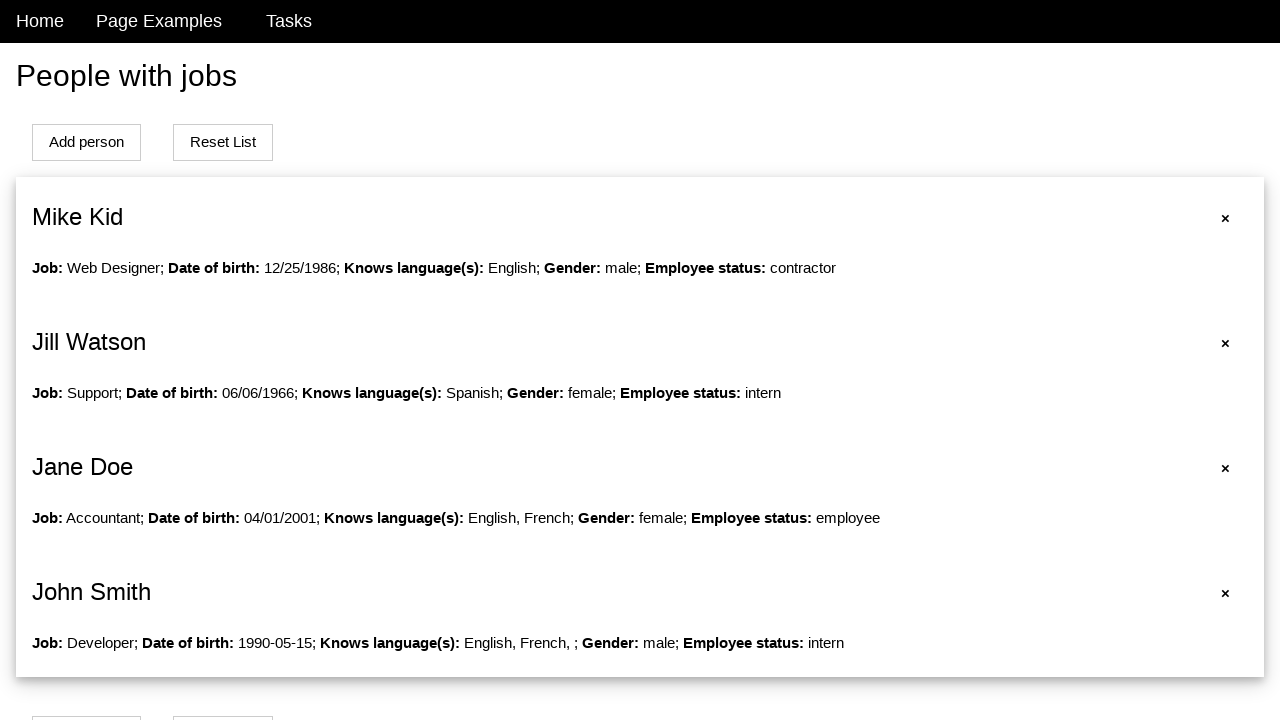

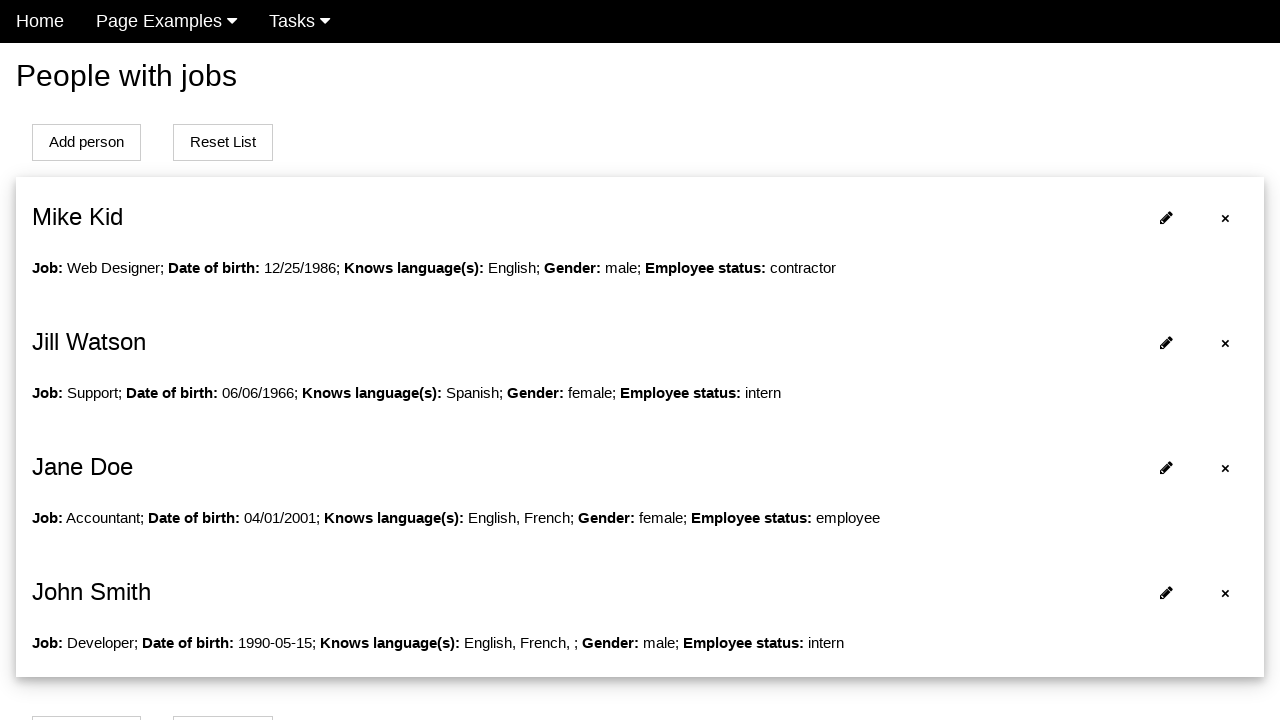